Navigates to the Polish news portal wp.pl and waits for the page to load

Starting URL: http://www.wp.pl/

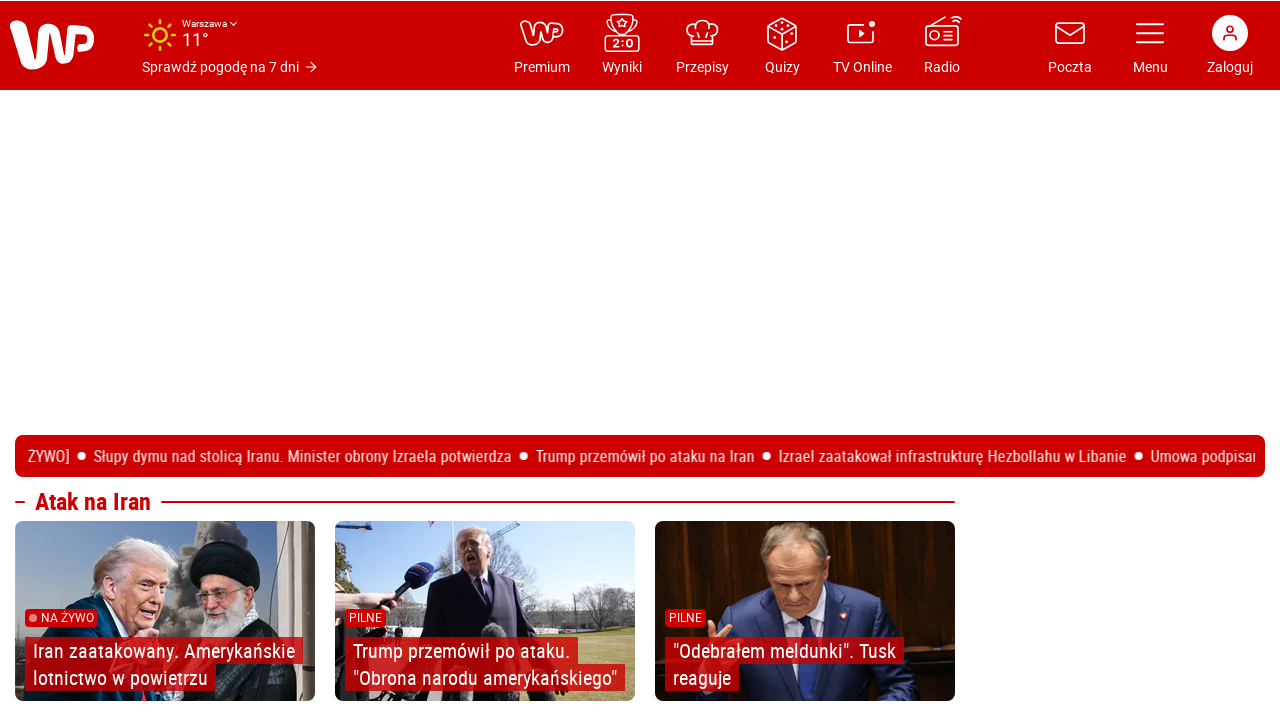

Navigated to Polish news portal wp.pl
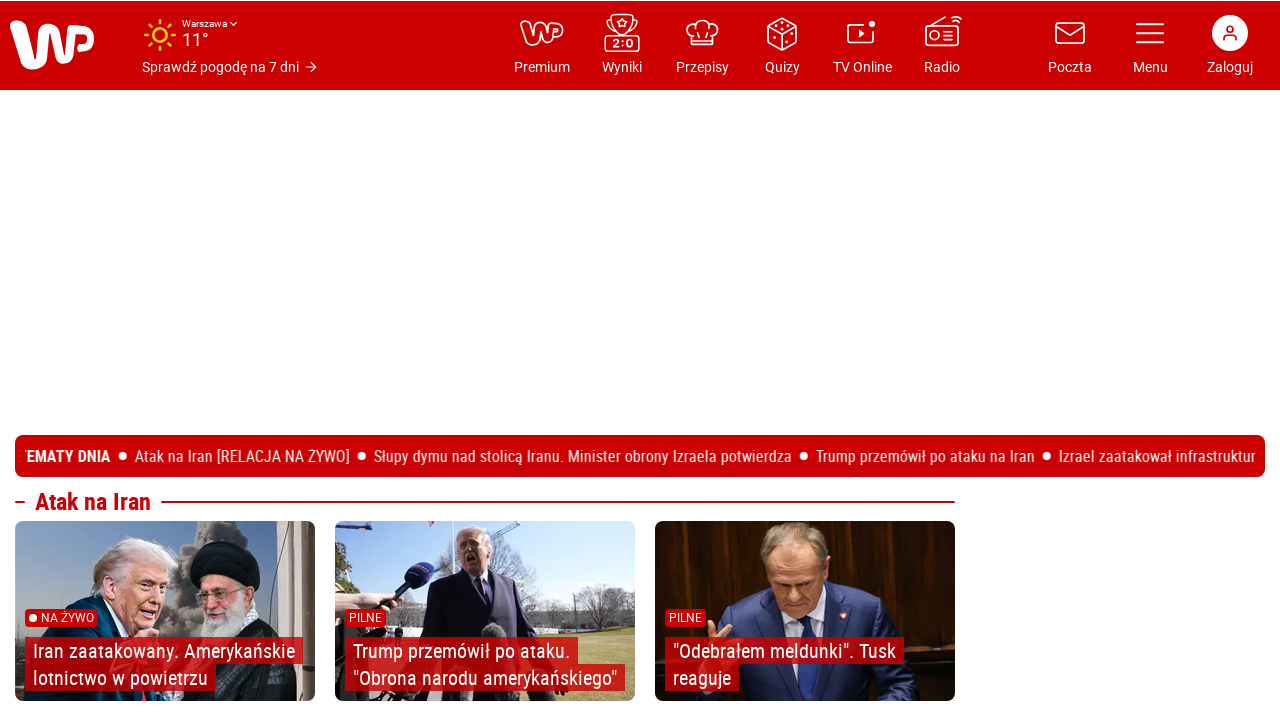

Page DOM content loaded
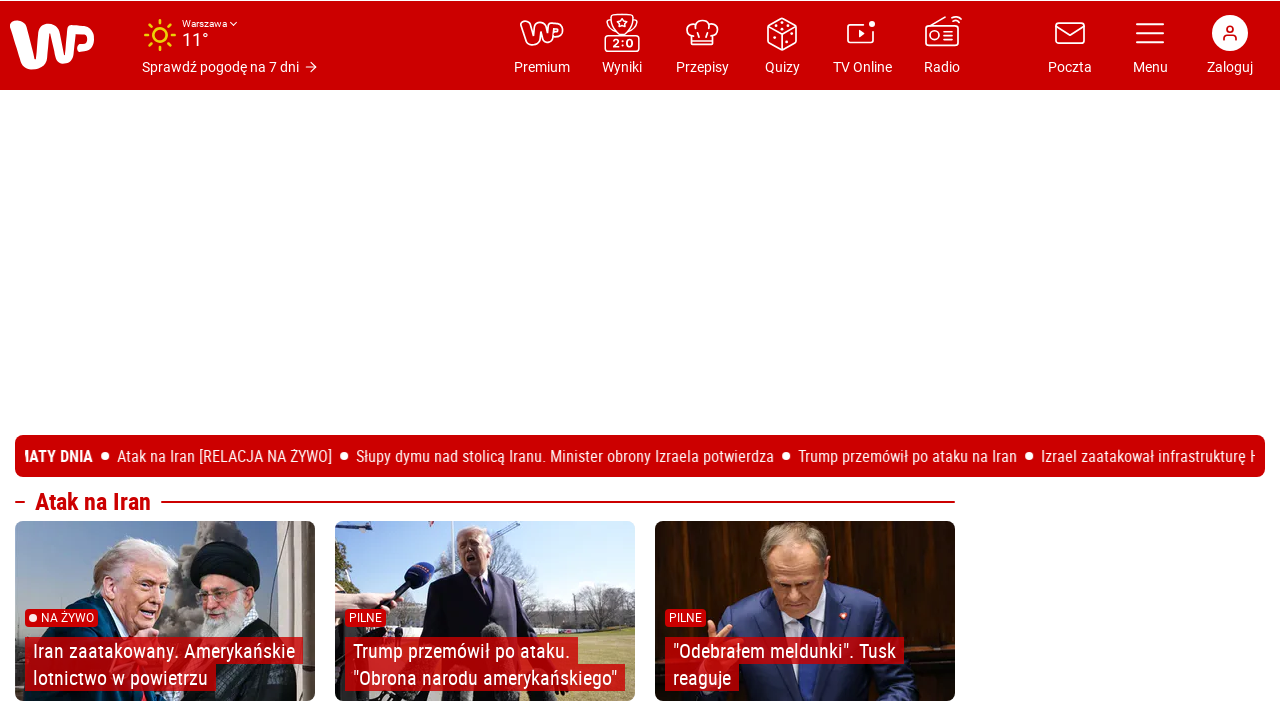

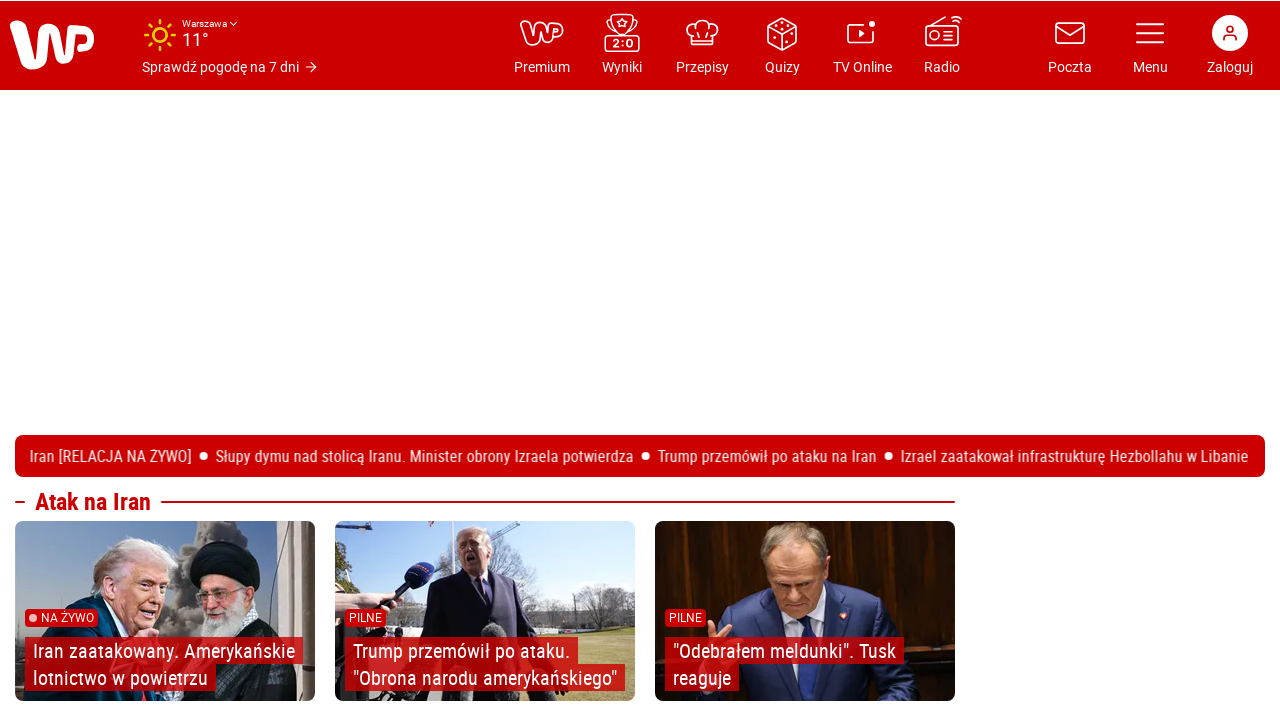